Tests hover functionality on three user images, verifying that hovering reveals user information and that clicking the profile links navigates to valid pages (not 404).

Starting URL: https://the-internet.herokuapp.com/hovers

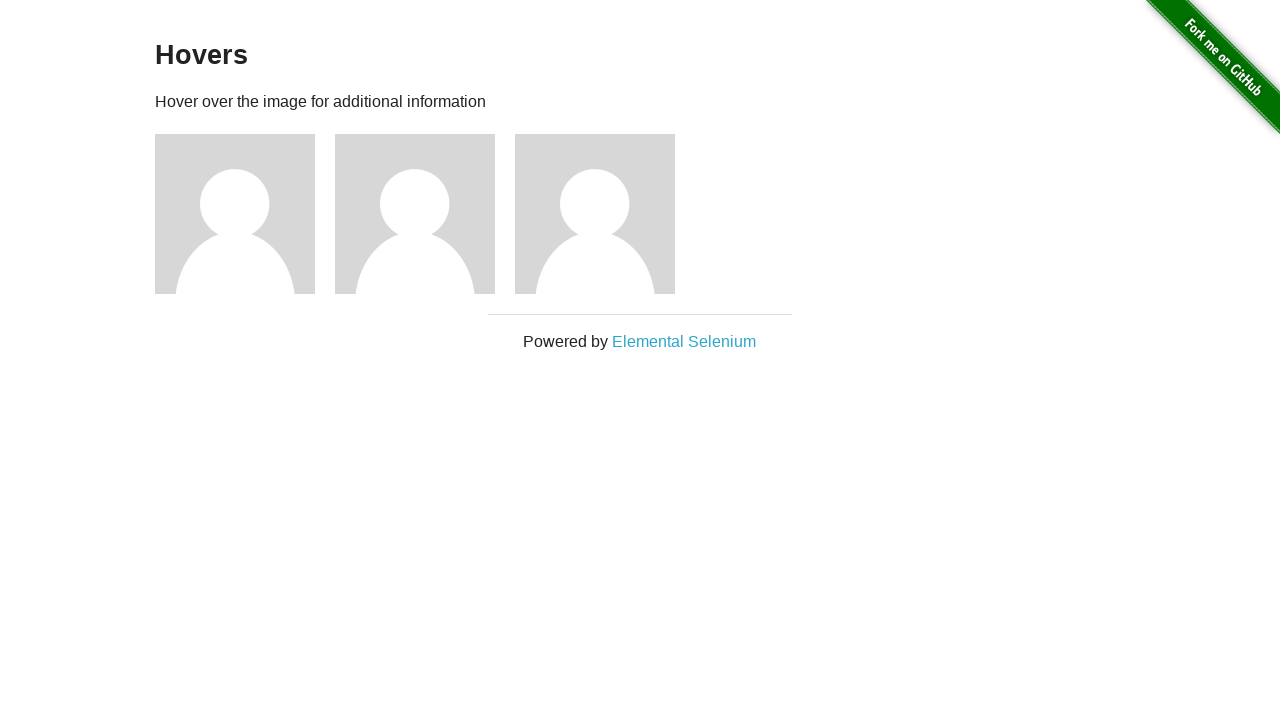

Waited for figure elements to load on hovers page
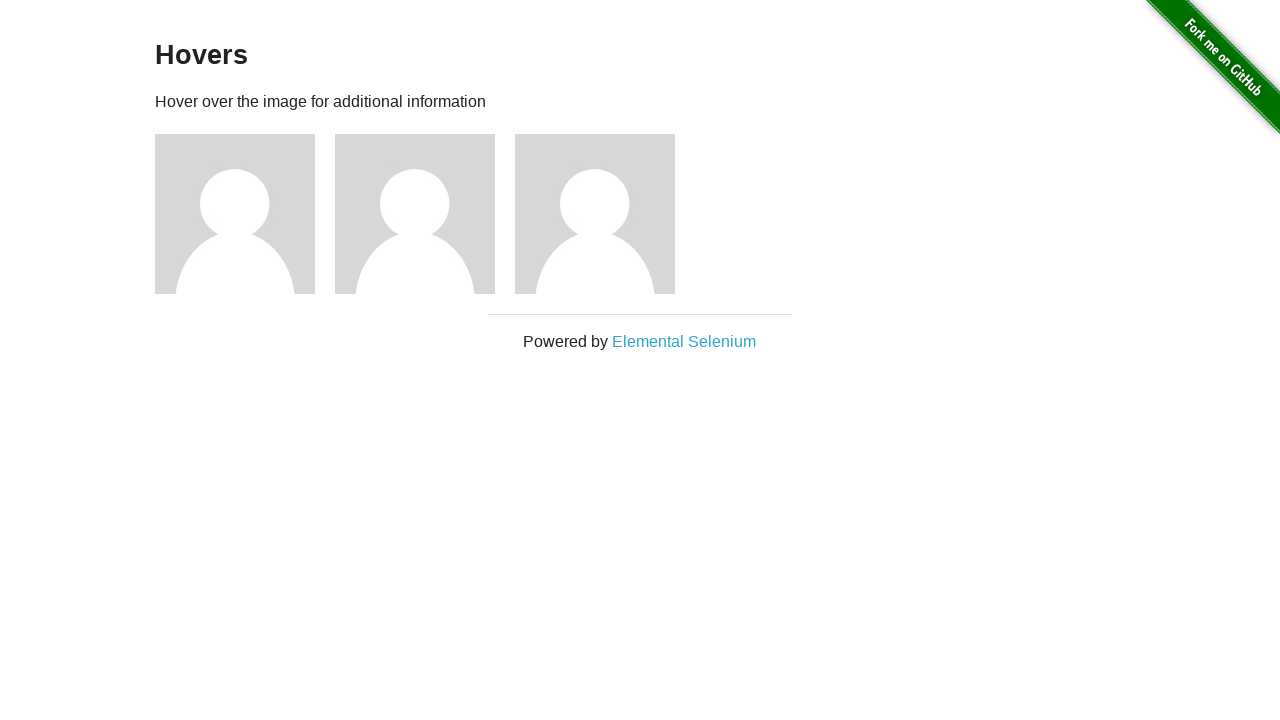

Retrieved all figure/image elements from page
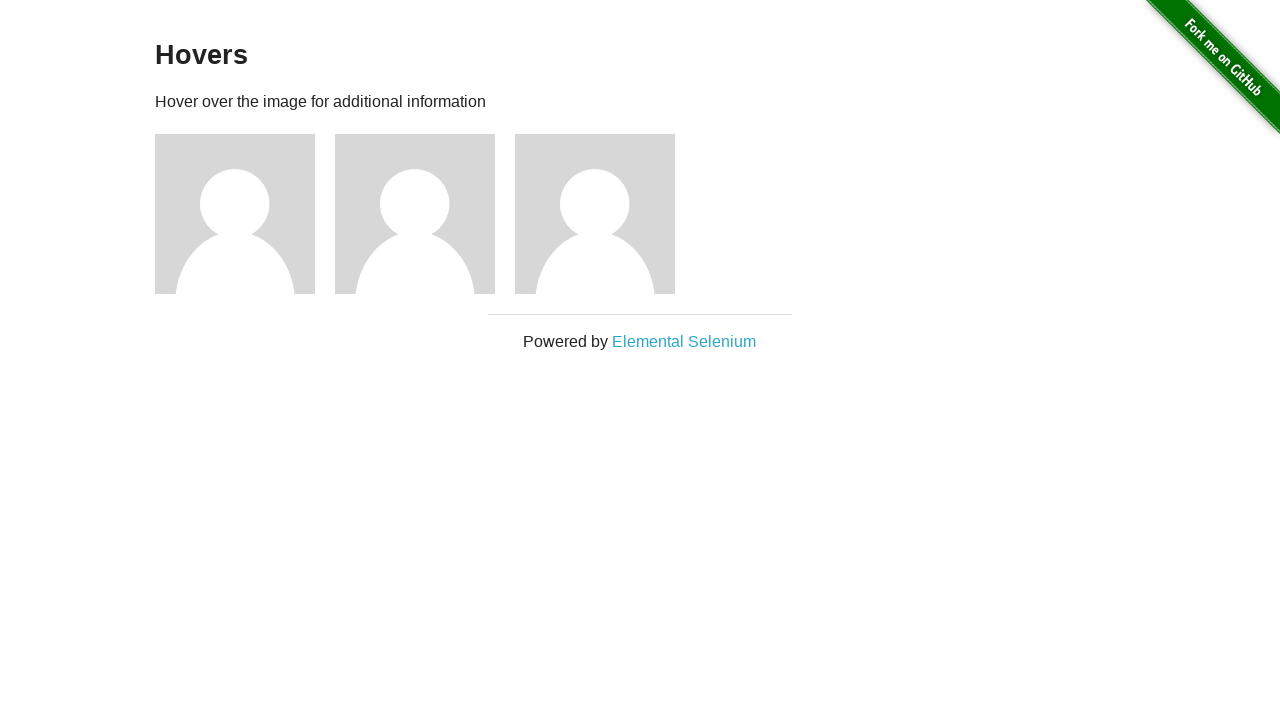

Hovered over first user image at (245, 214) on .figure >> nth=0
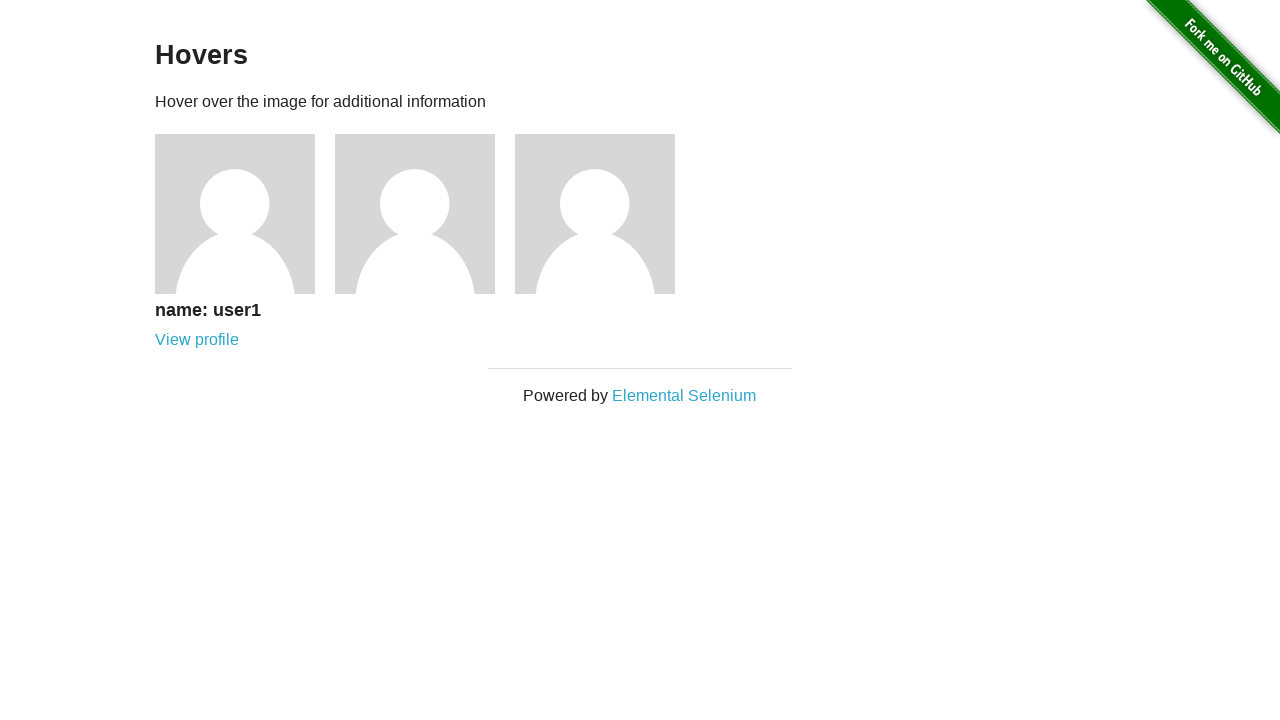

User1 information revealed after hover
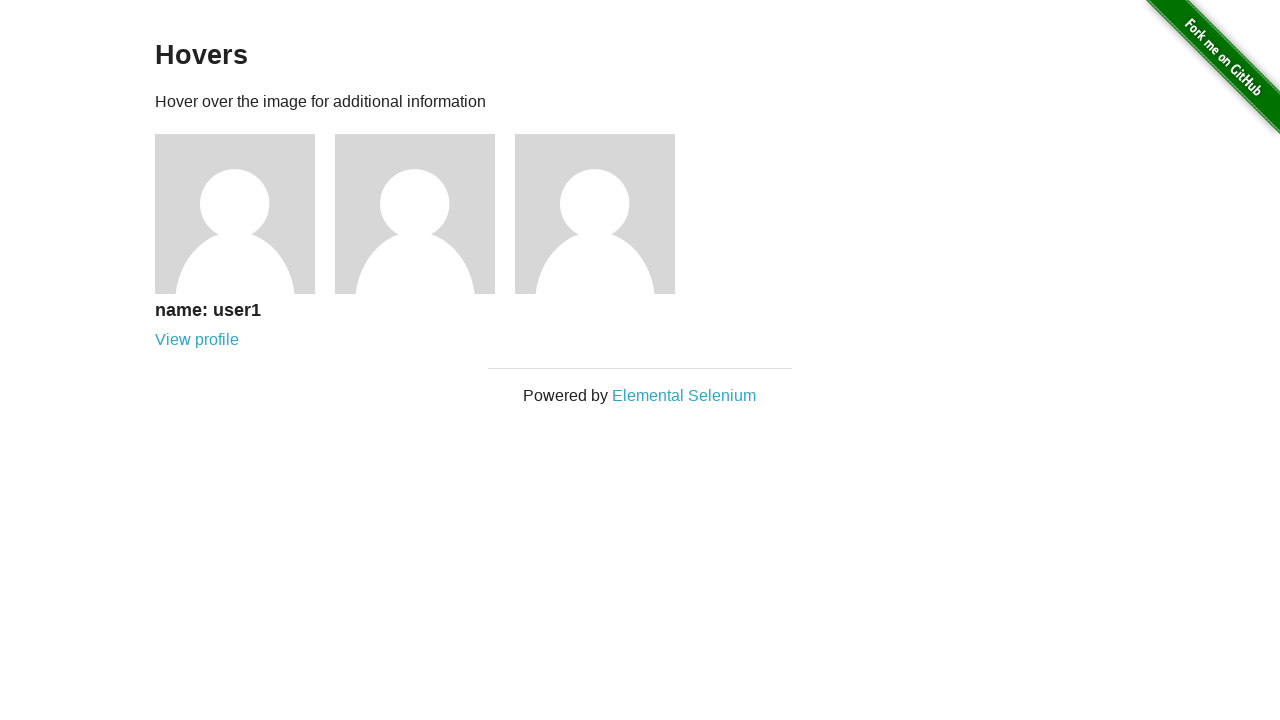

Clicked on user1 profile link at (197, 340) on xpath=//*[@href='/users/1']
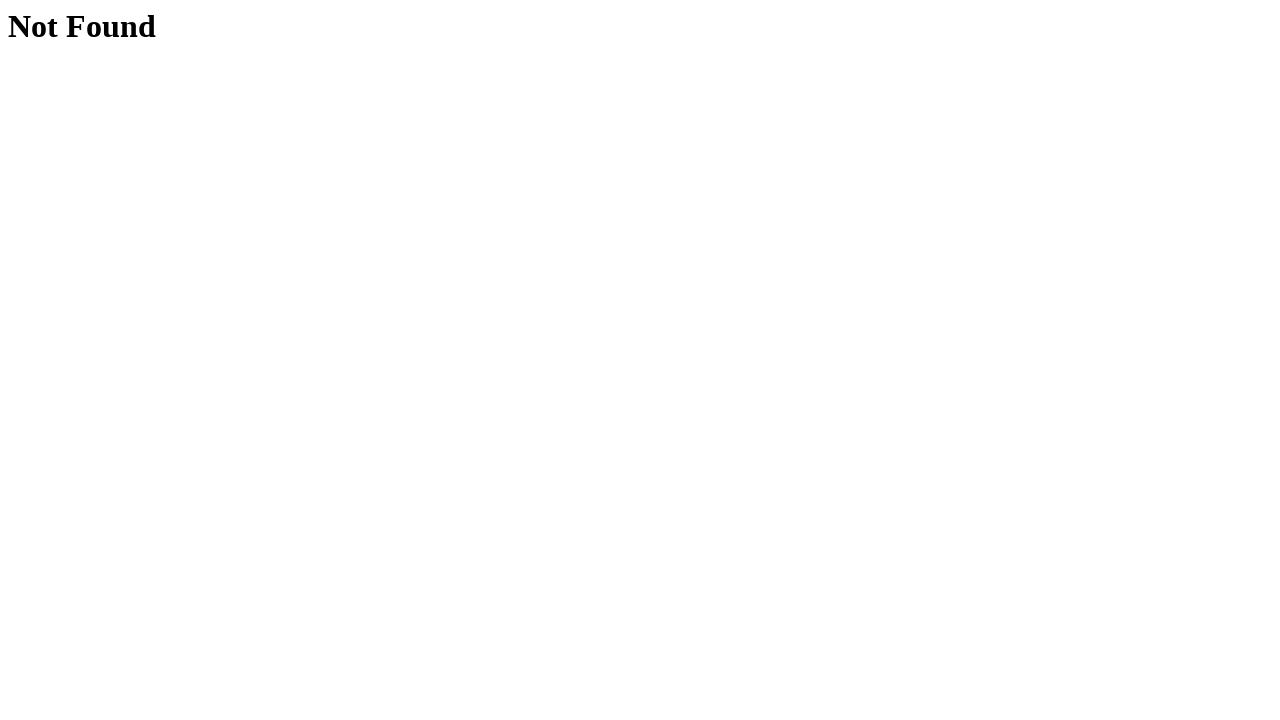

User1 profile page loaded successfully
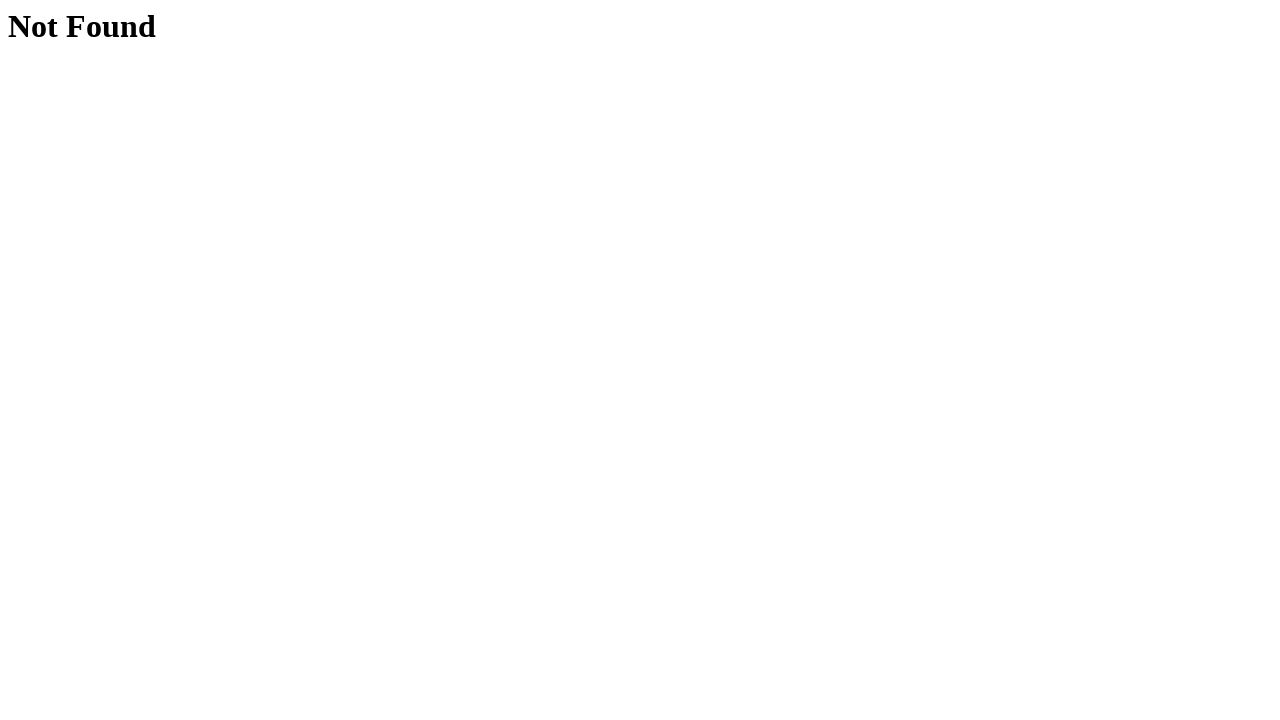

Navigated back to hovers page
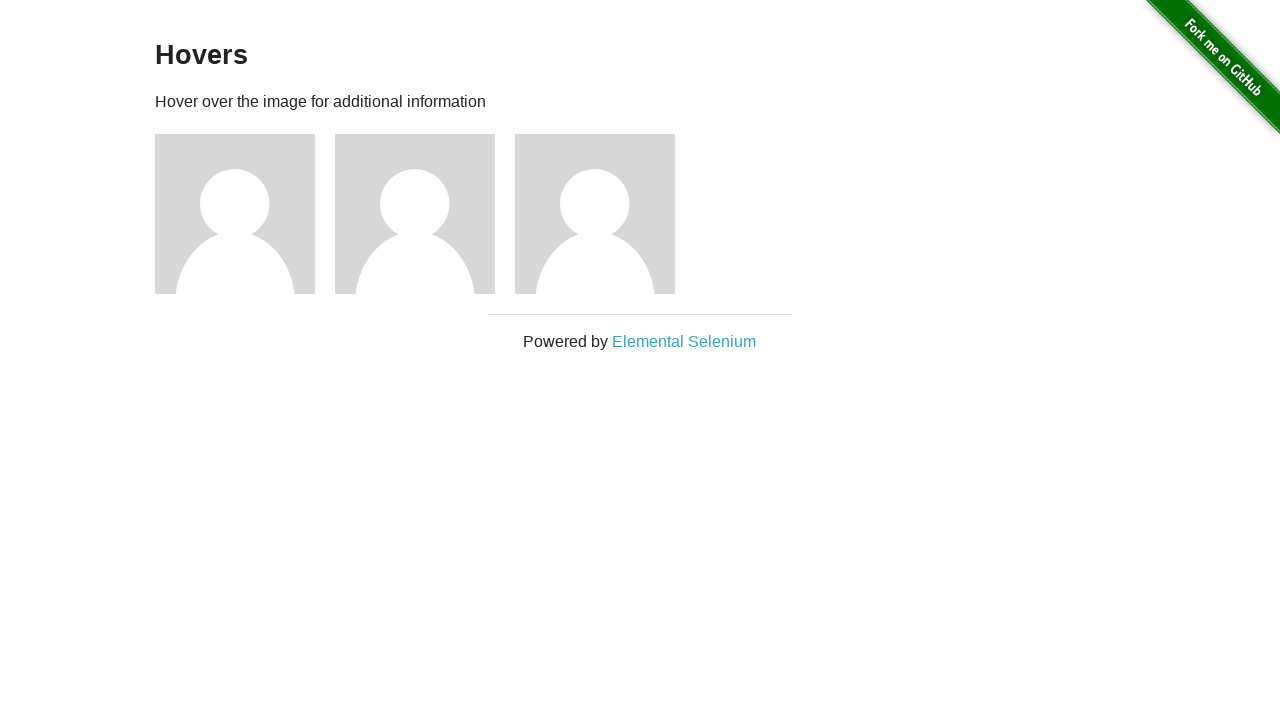

Figure elements loaded after navigating back
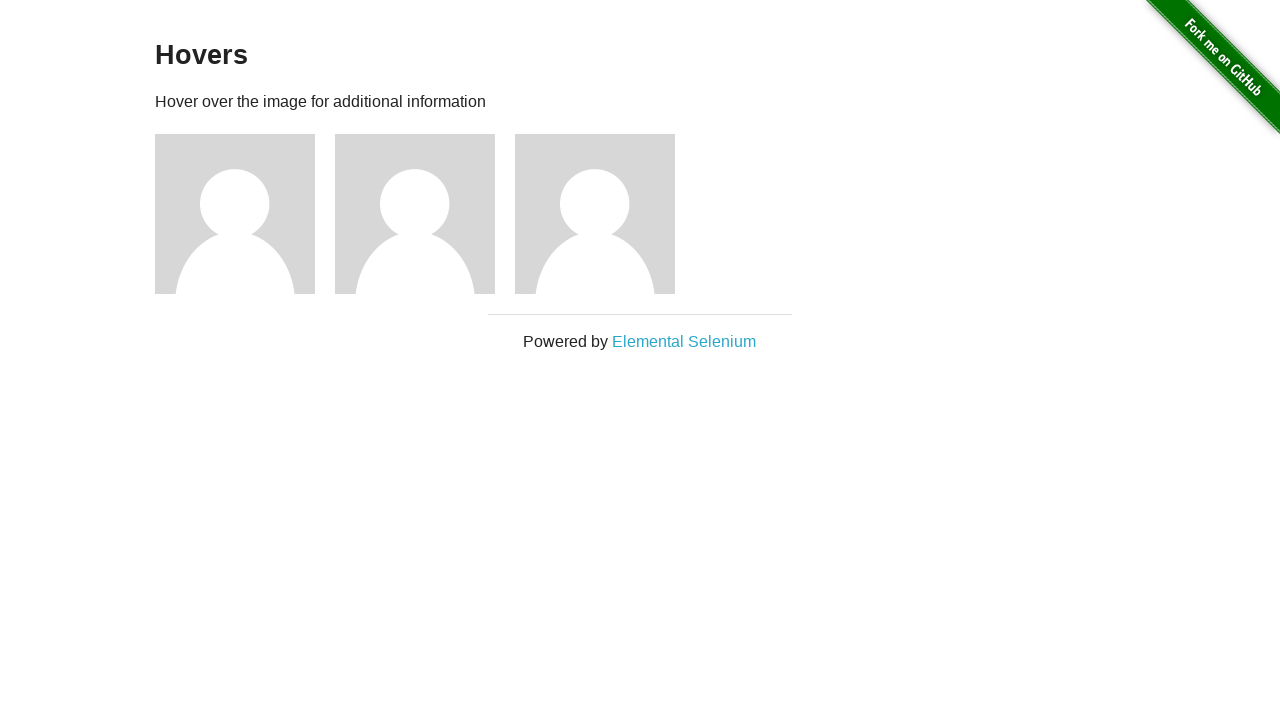

Retrieved all figure/image elements again
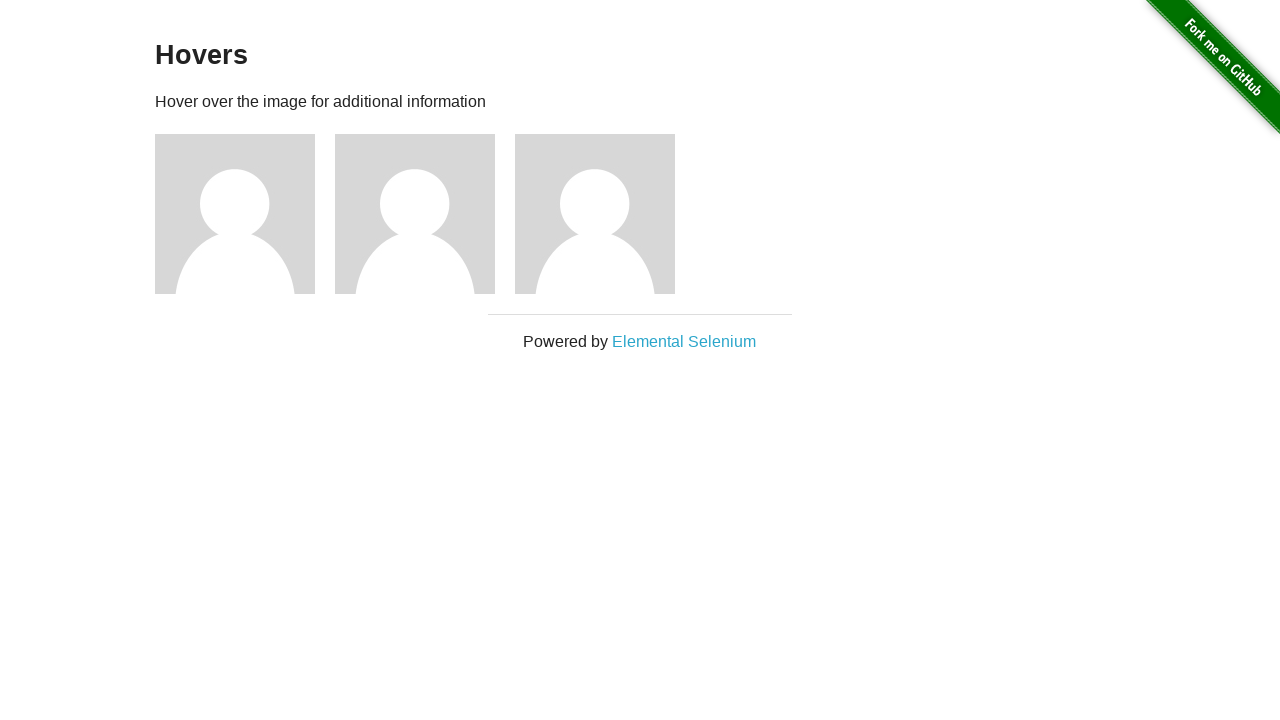

Hovered over second user image at (425, 214) on .figure >> nth=1
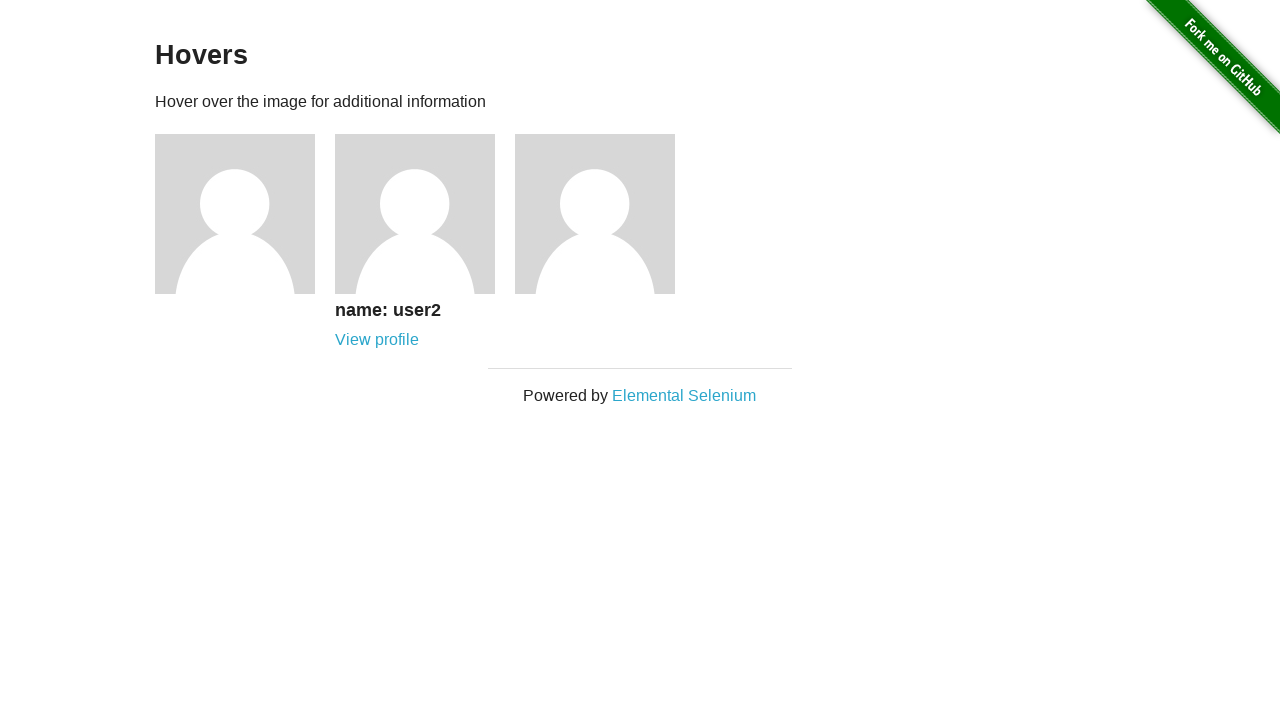

User2 information revealed after hover
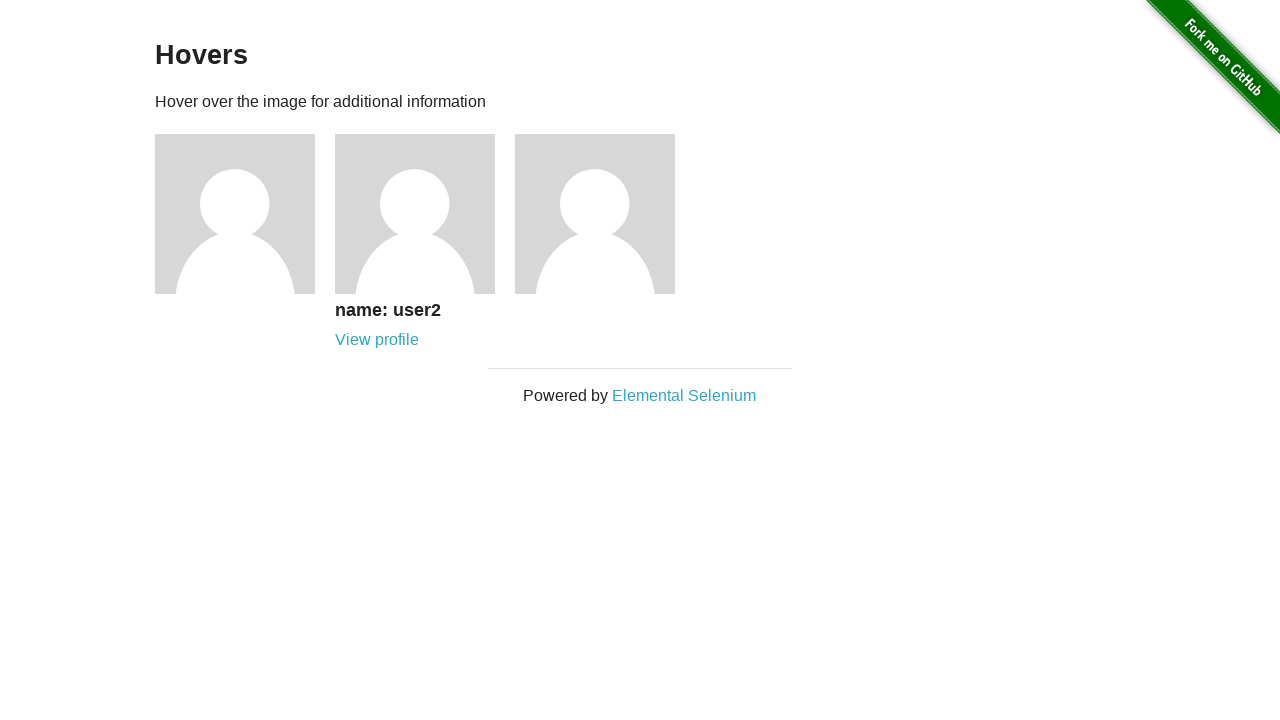

Clicked on user2 profile link at (377, 340) on xpath=//*[@href='/users/2']
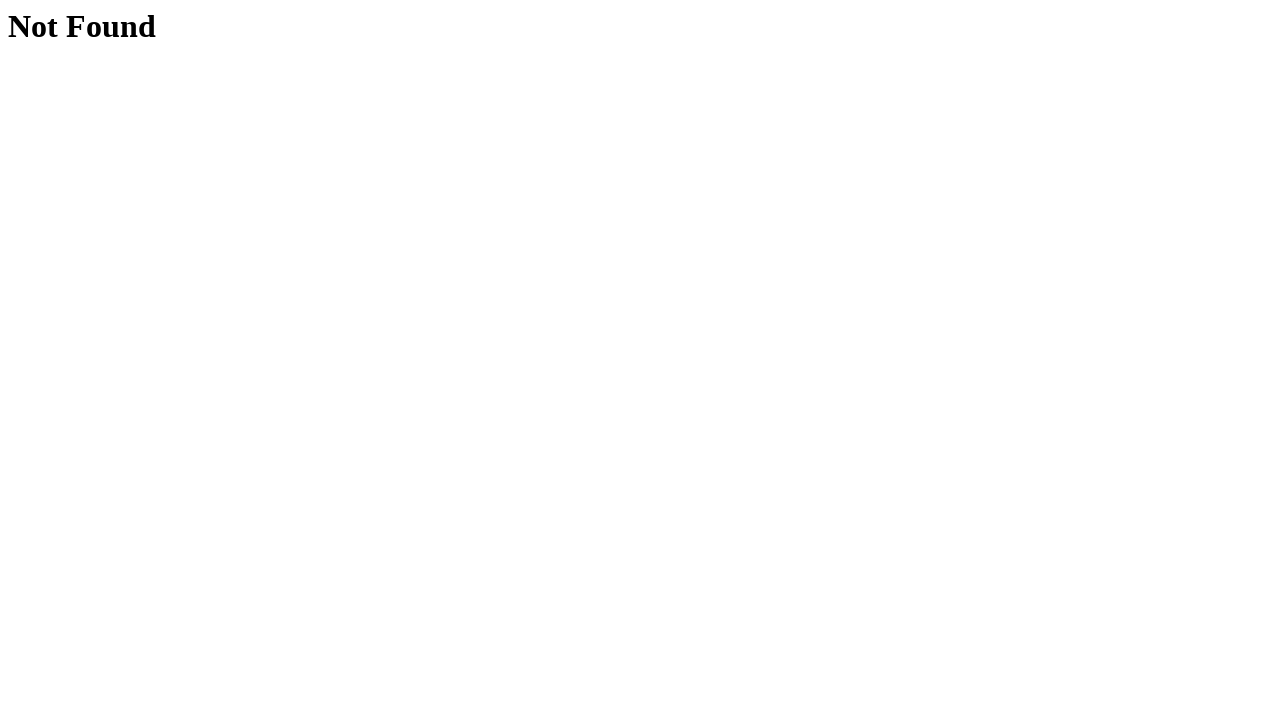

User2 profile page loaded successfully
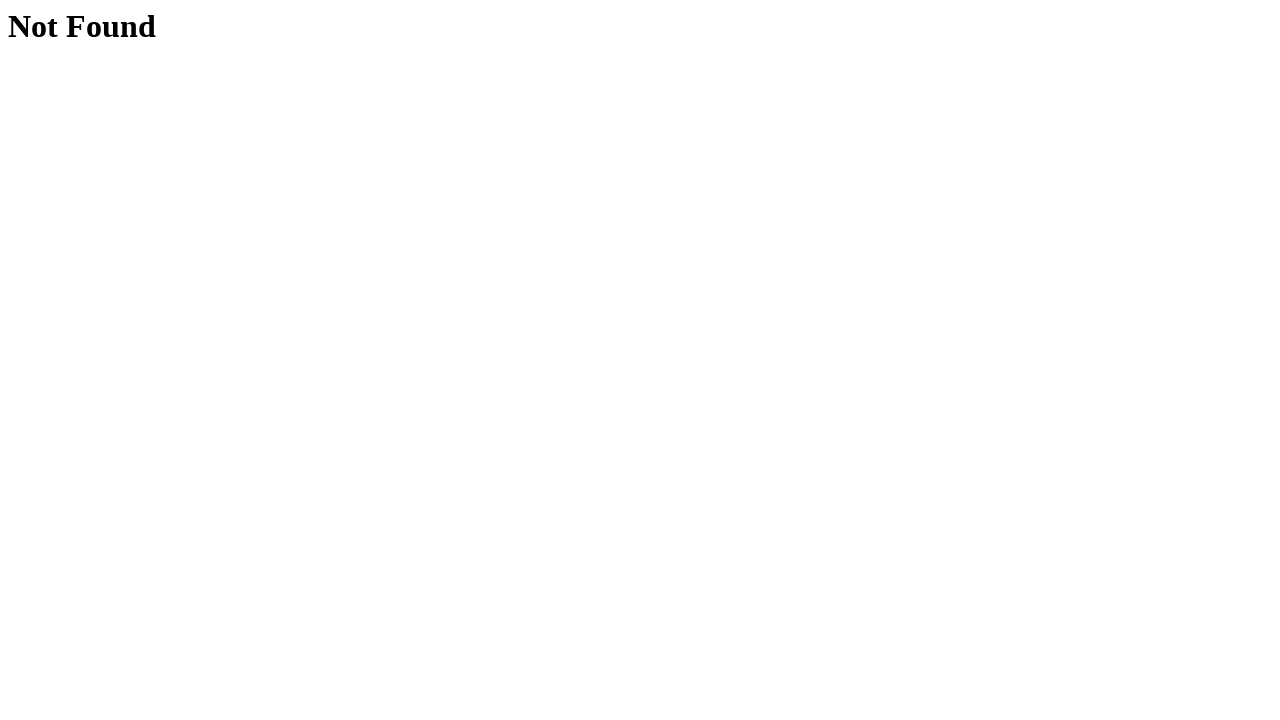

Navigated back to hovers page
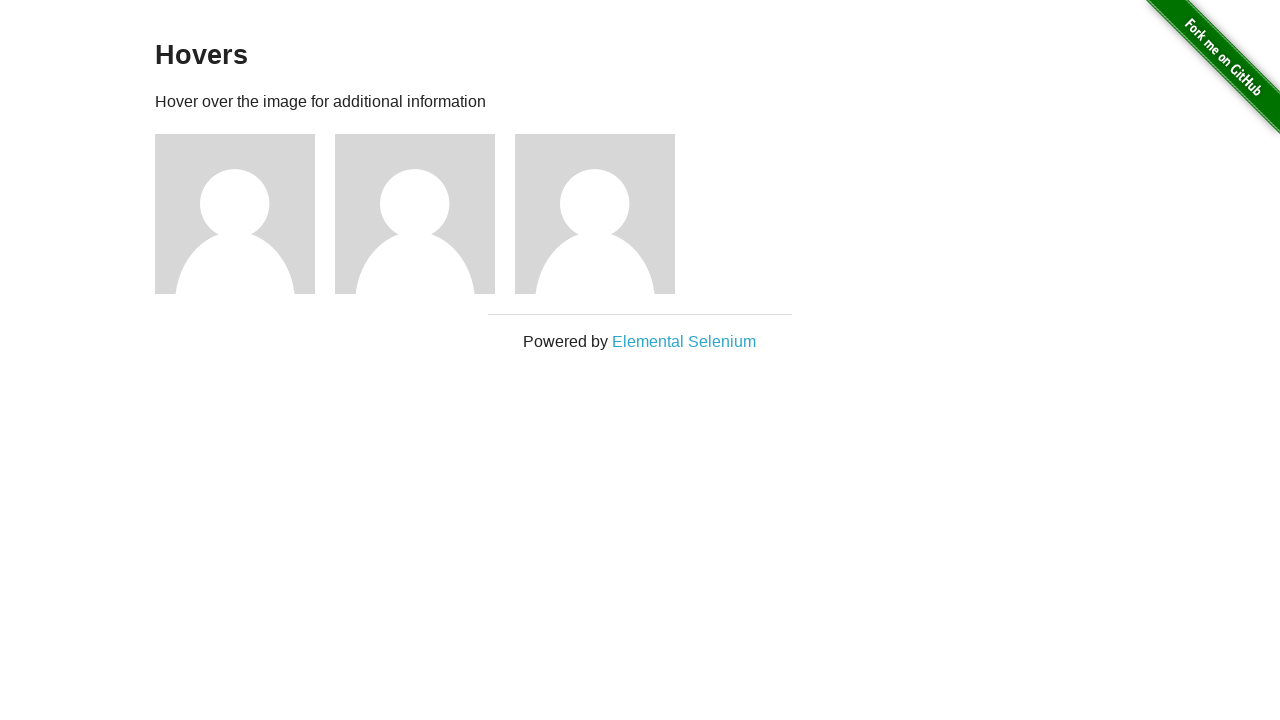

Figure elements loaded after navigating back
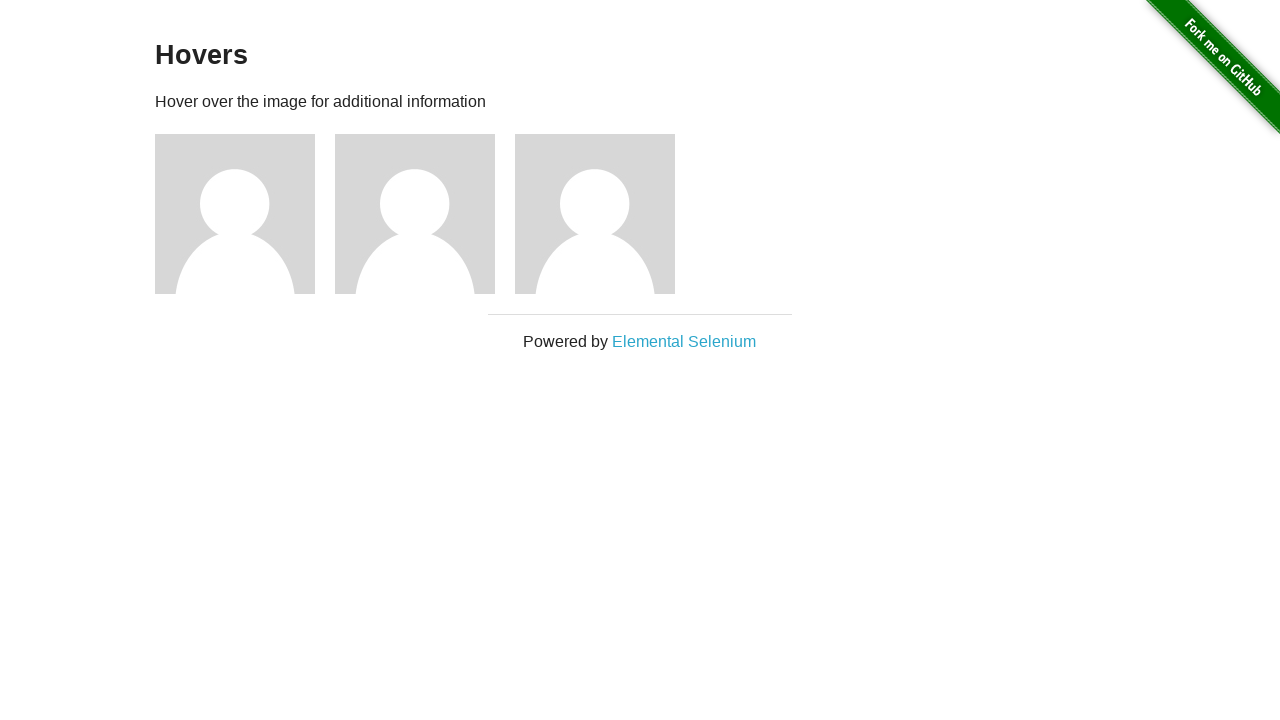

Retrieved all figure/image elements again
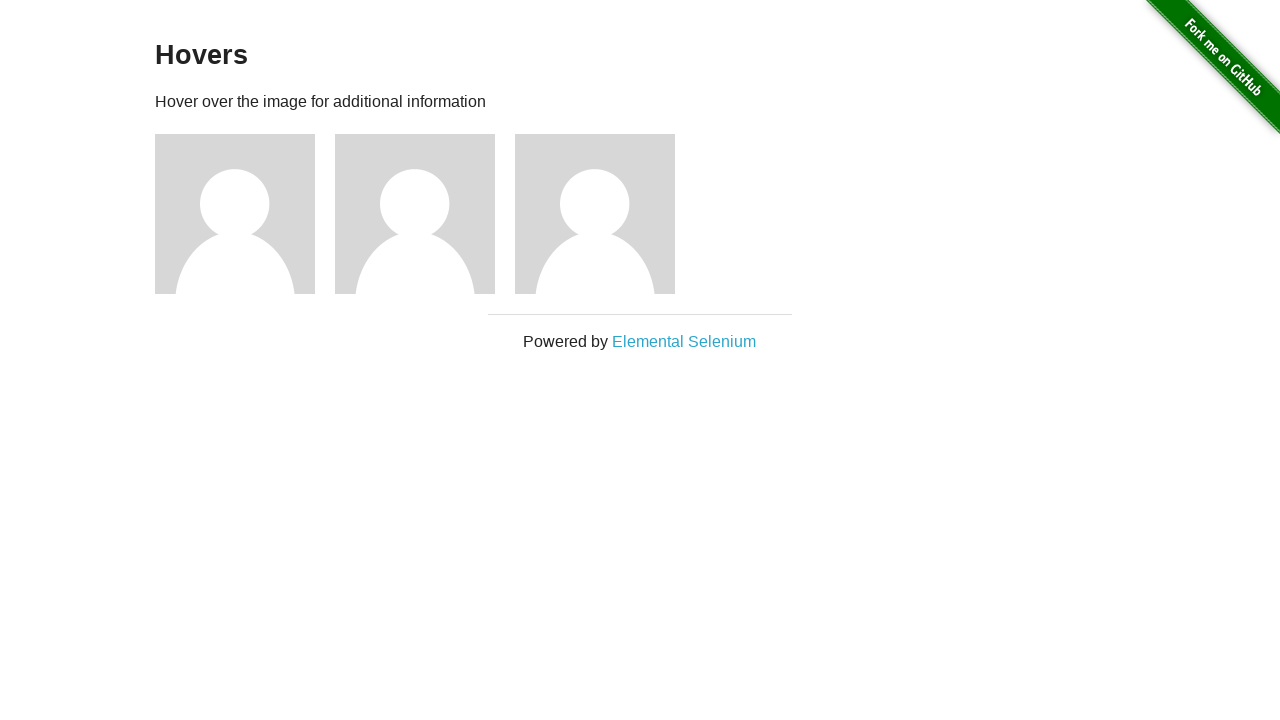

Hovered over third user image at (605, 214) on .figure >> nth=2
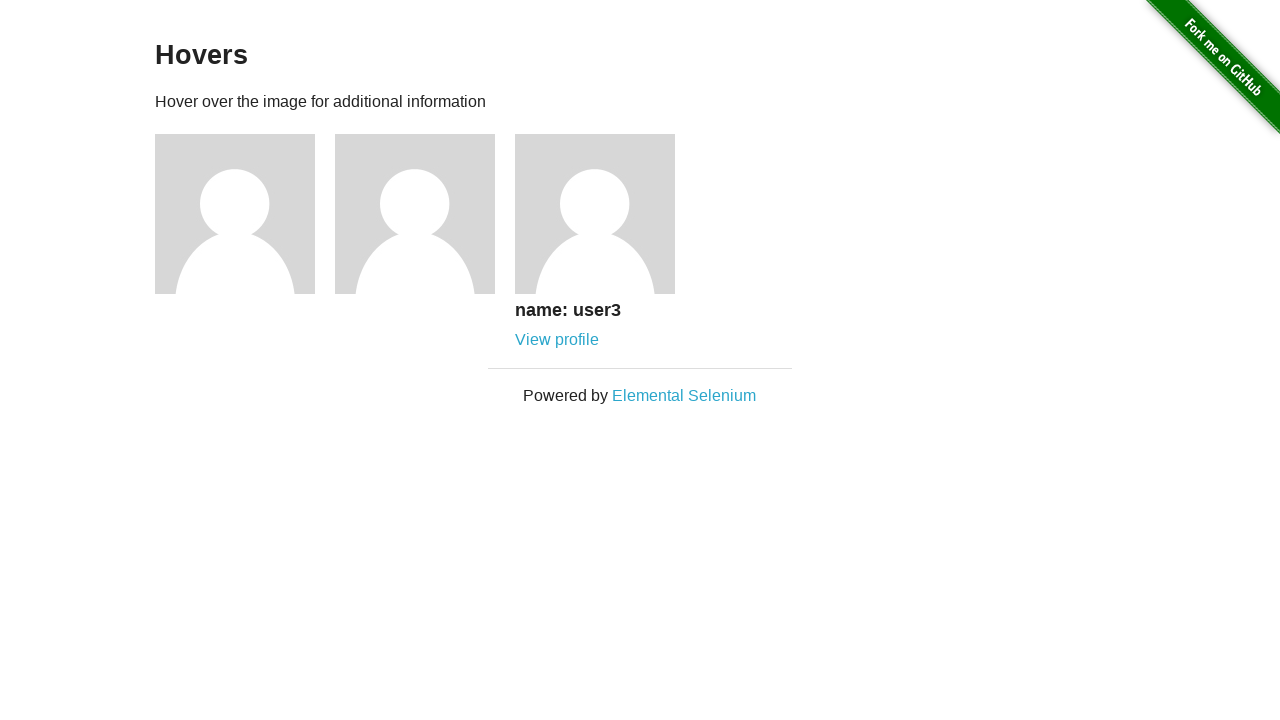

User3 information revealed after hover
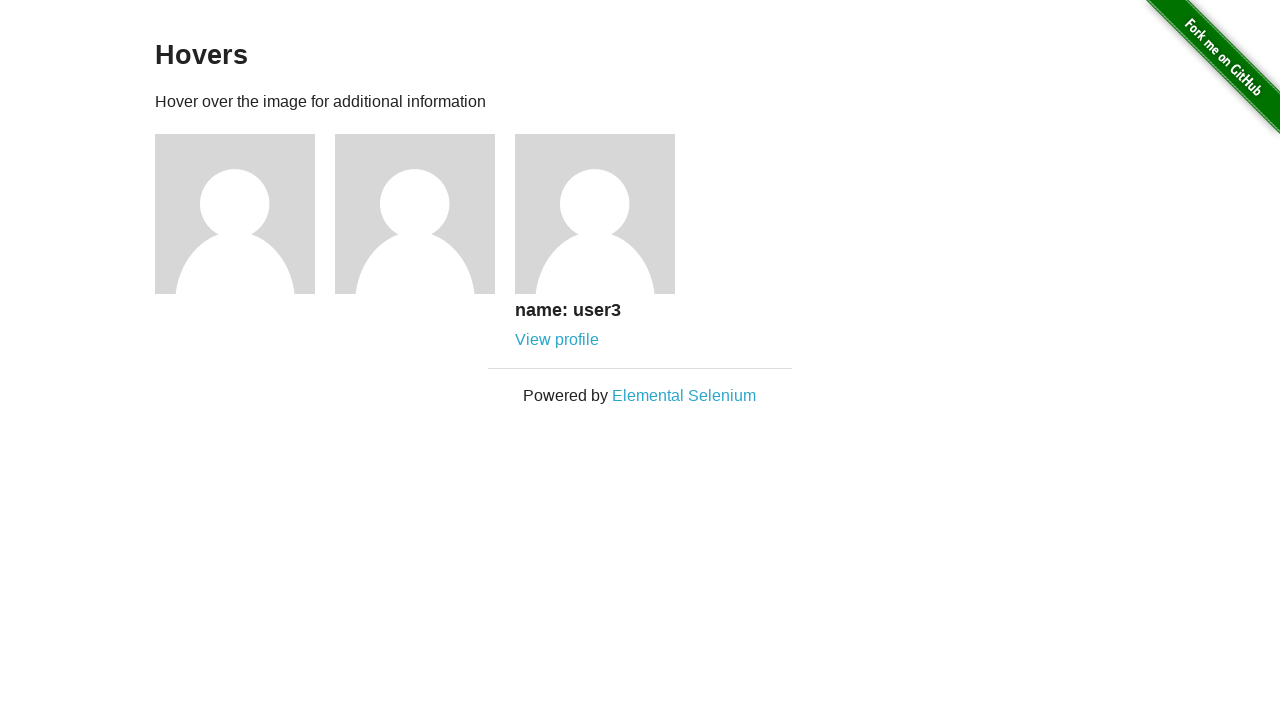

Clicked on user3 profile link at (557, 340) on xpath=//*[@href='/users/3']
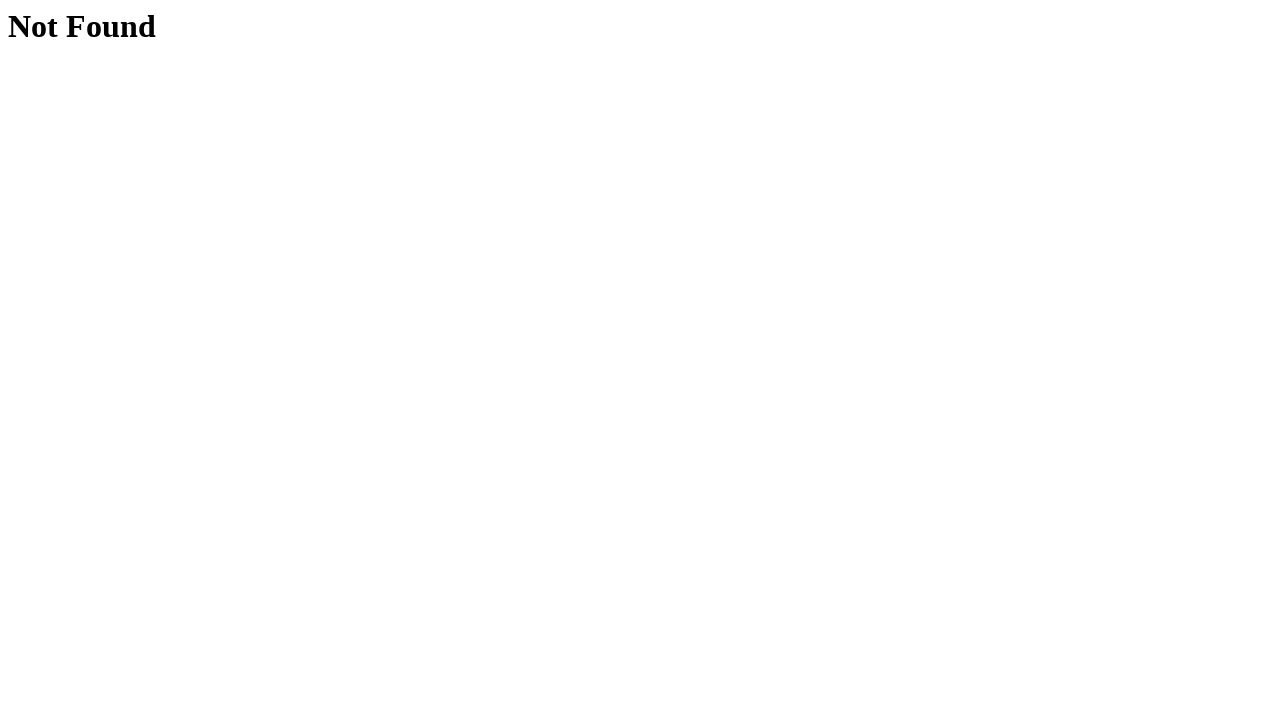

User3 profile page loaded successfully
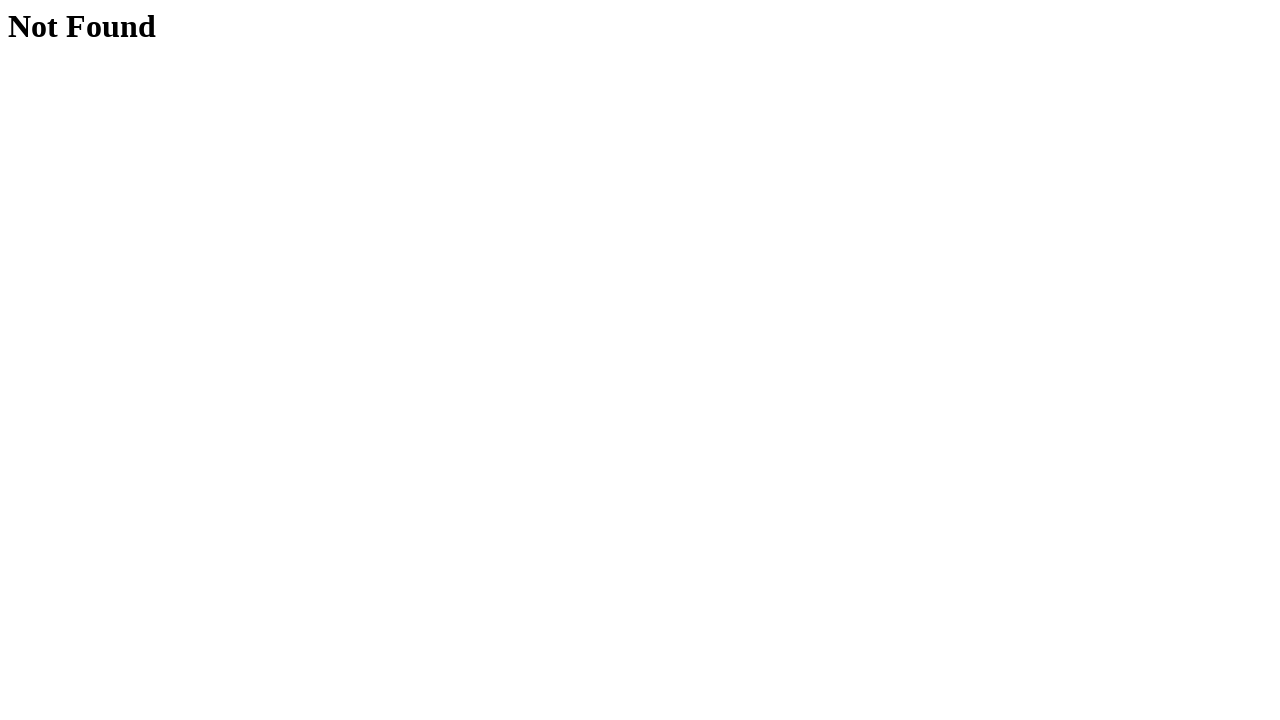

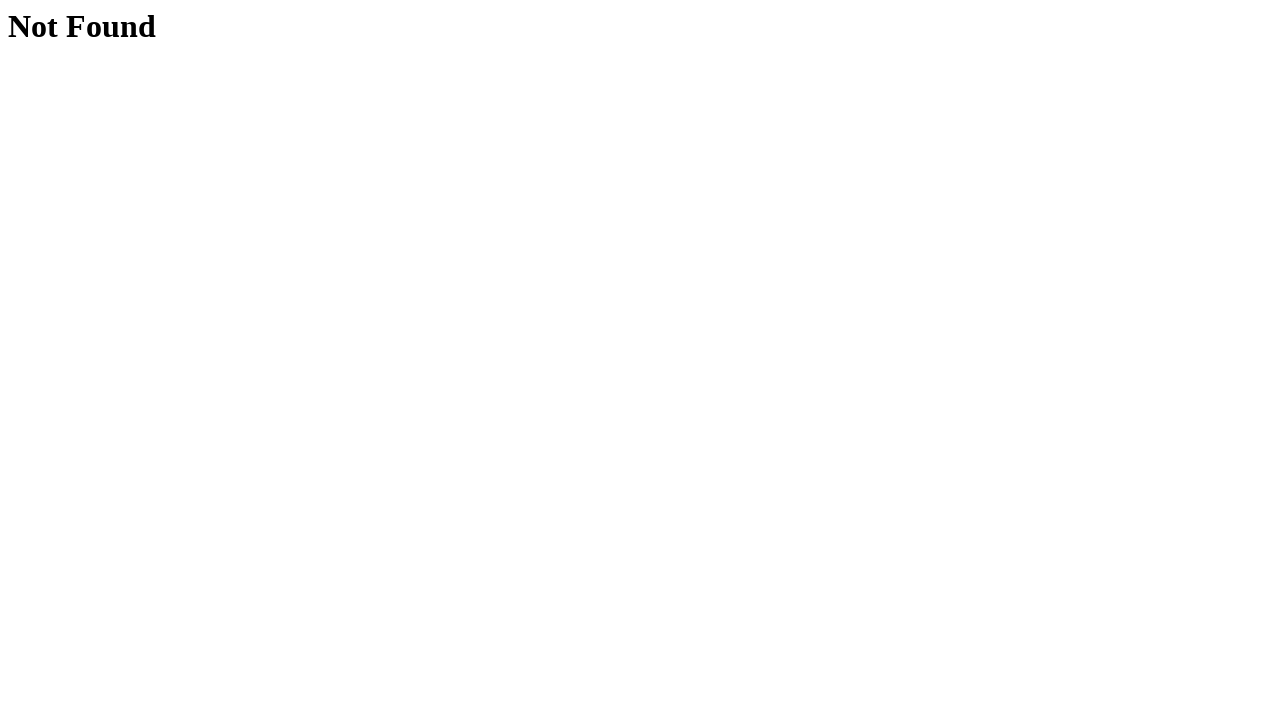